Tests JavaScript confirm dialog by clicking the confirm button, verifying the dialog text, and dismissing it

Starting URL: https://the-internet.herokuapp.com/javascript_alerts

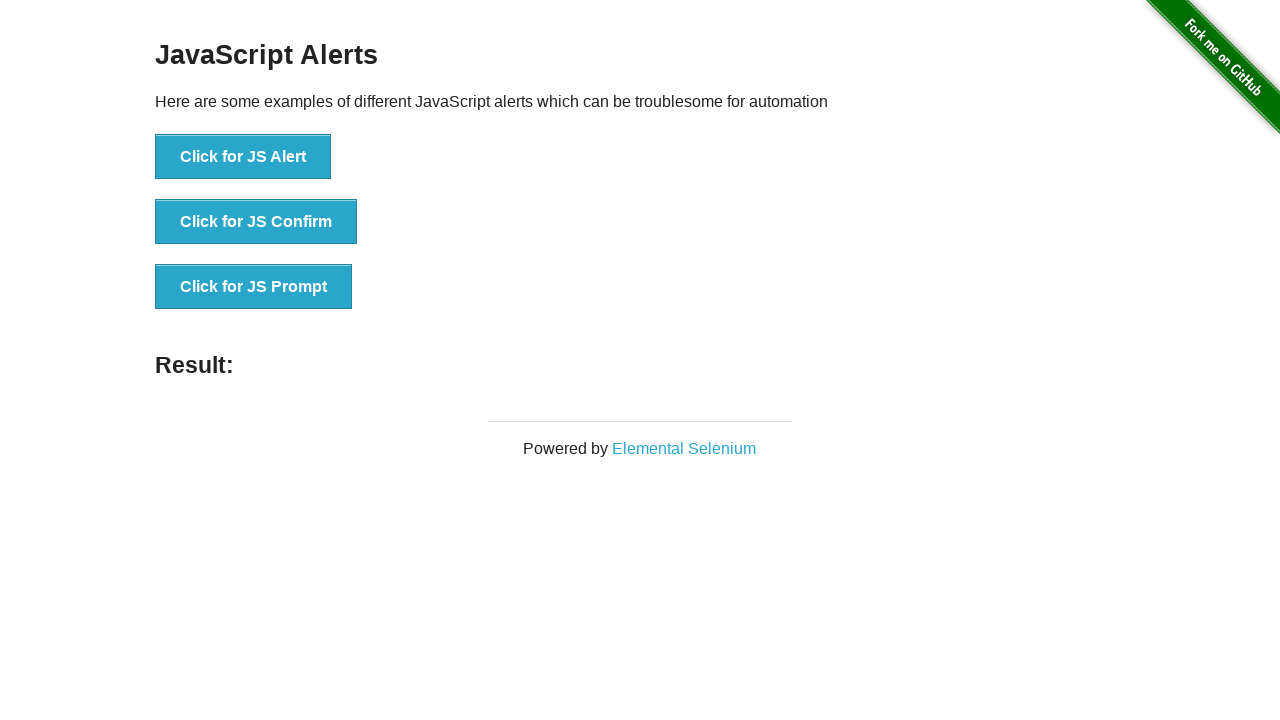

Clicked JS Confirm button at (256, 222) on xpath=//button[contains(@onclick,'jsConfirm()')]
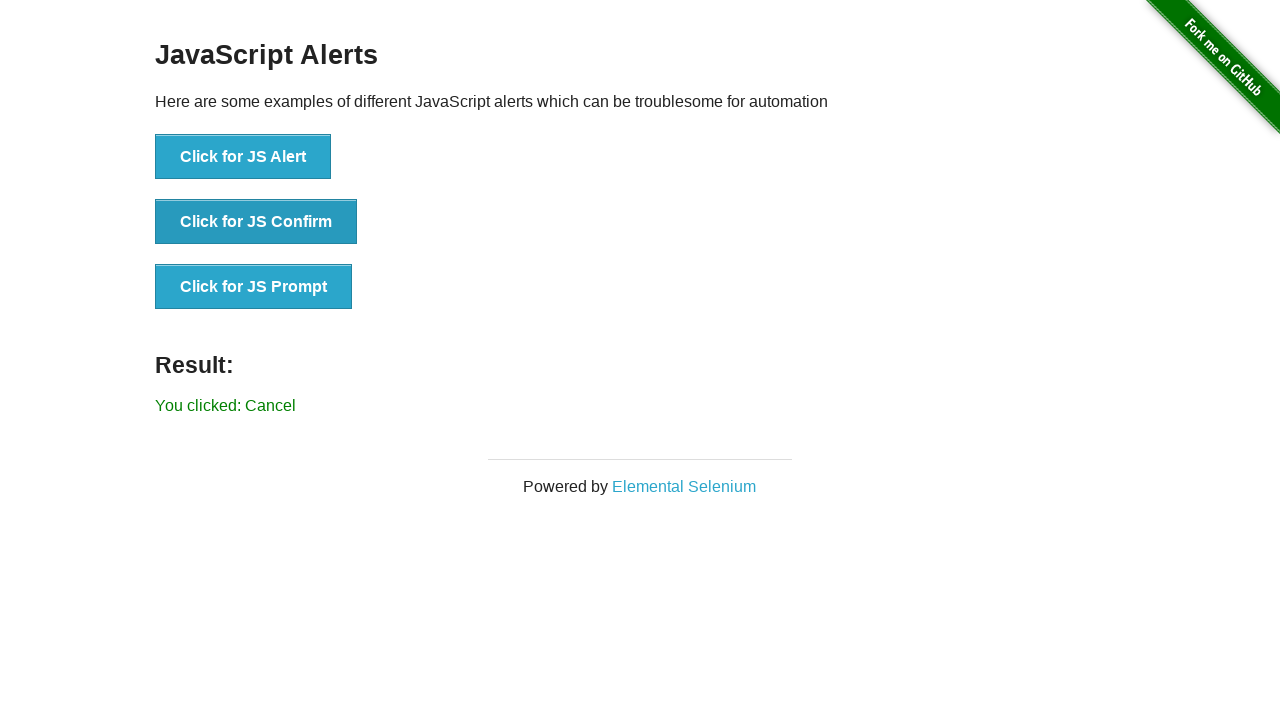

Set up dialog handler to dismiss confirm dialog
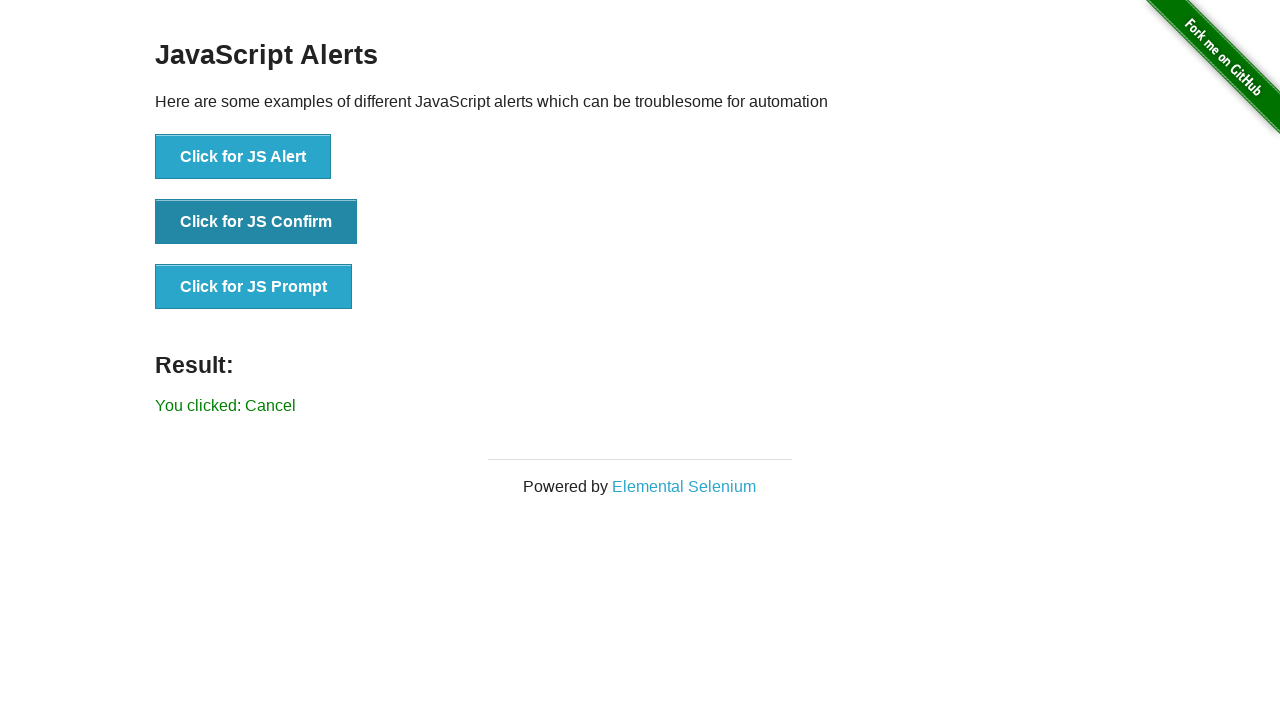

Clicked JS Confirm button to trigger and dismiss dialog at (256, 222) on xpath=//button[contains(@onclick,'jsConfirm()')]
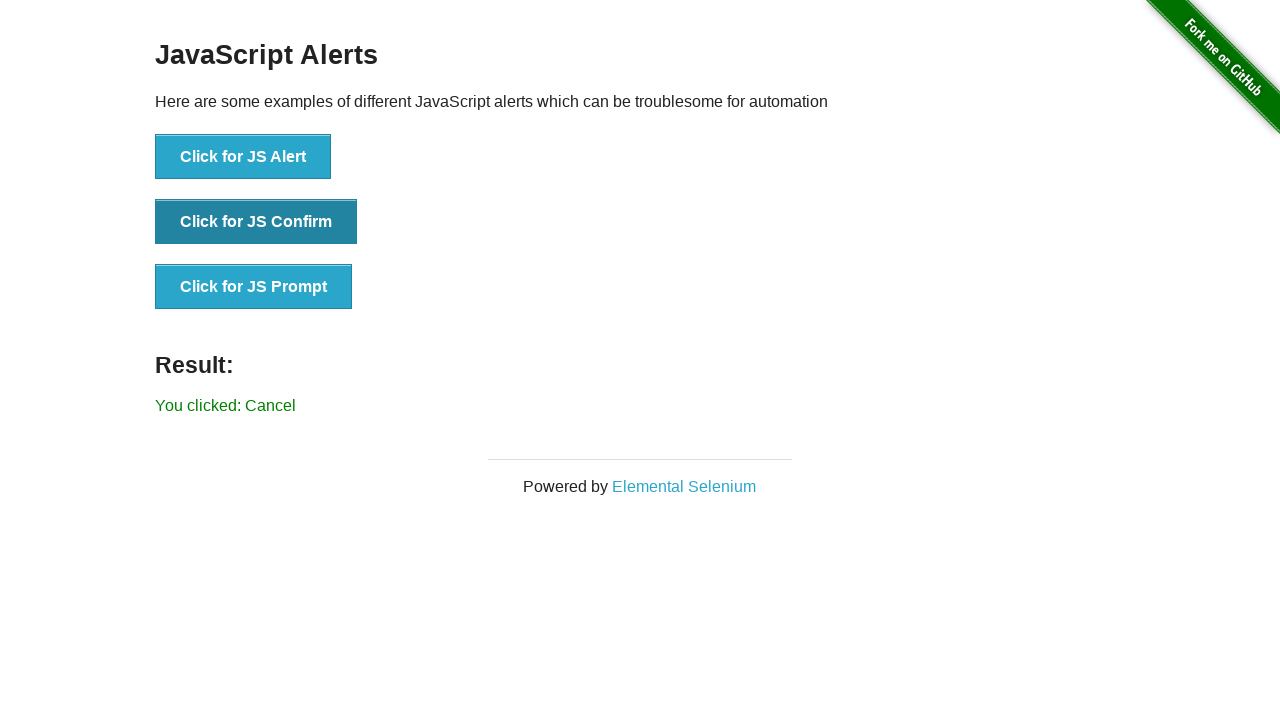

Verified result message shows 'You clicked: Cancel'
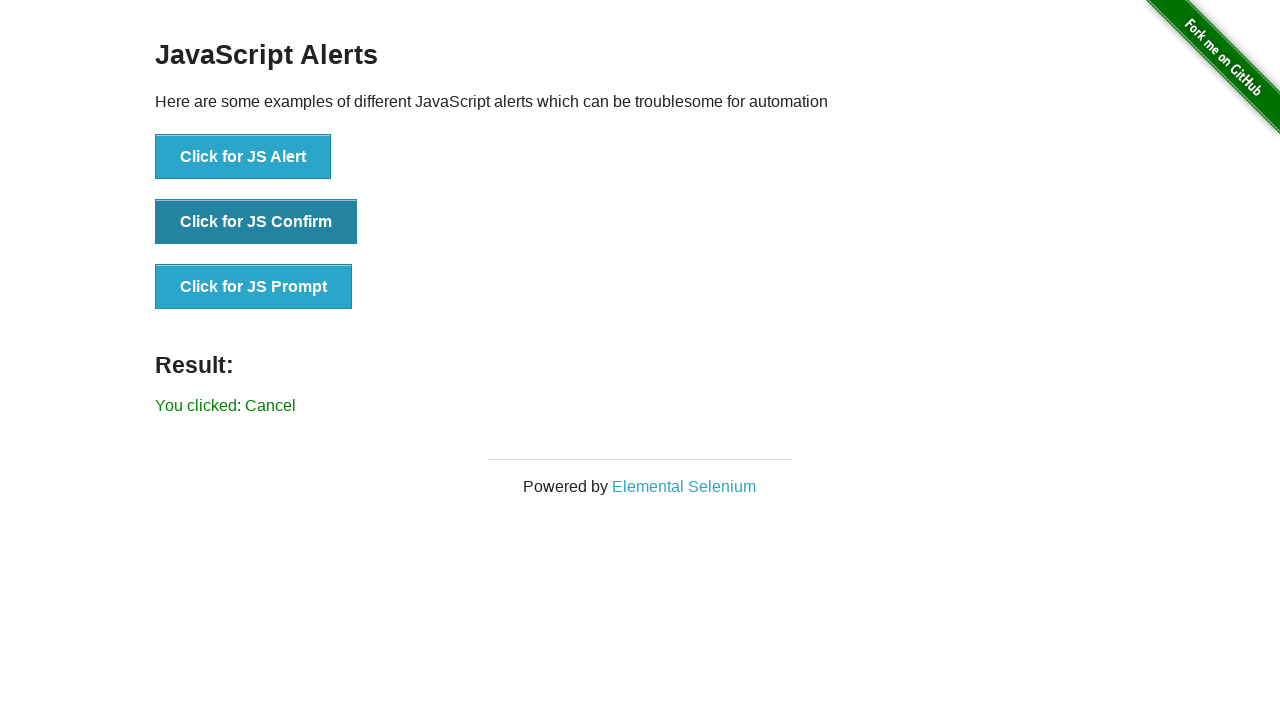

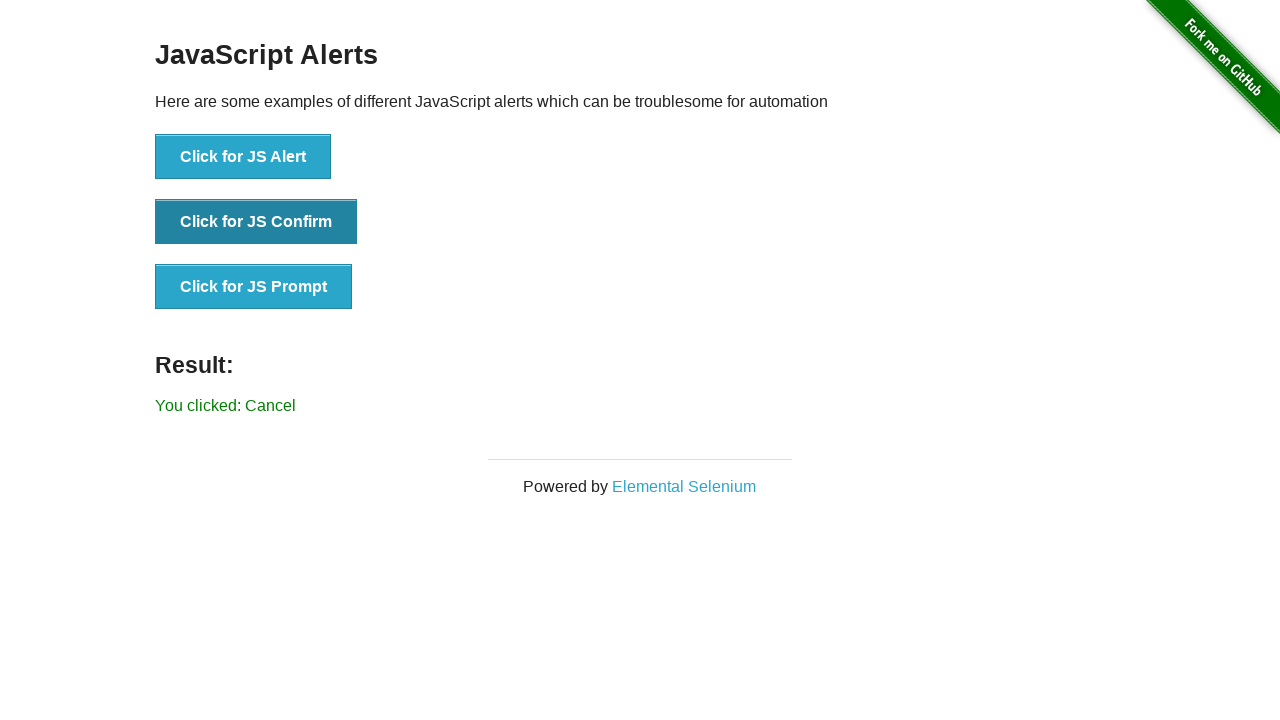